Tests double-click functionality on a button element and verifies the success message appears

Starting URL: https://demoqa.com/buttons

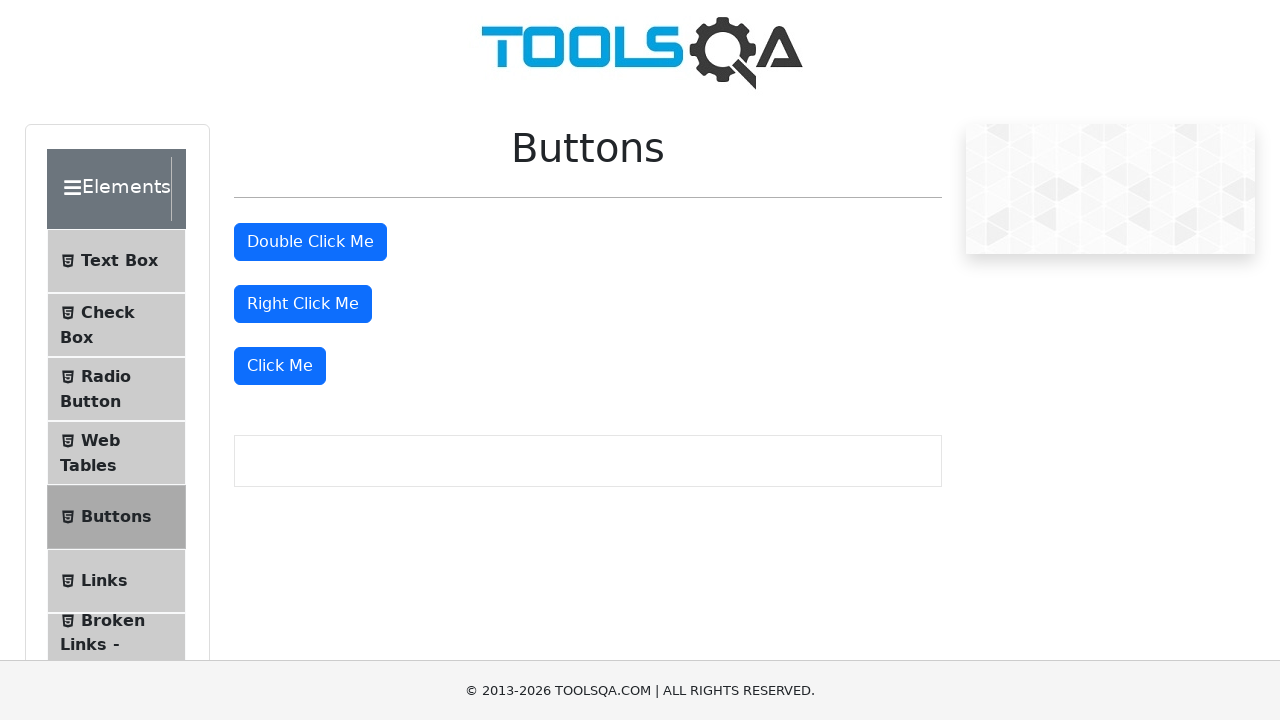

Waited for double-click button to be visible
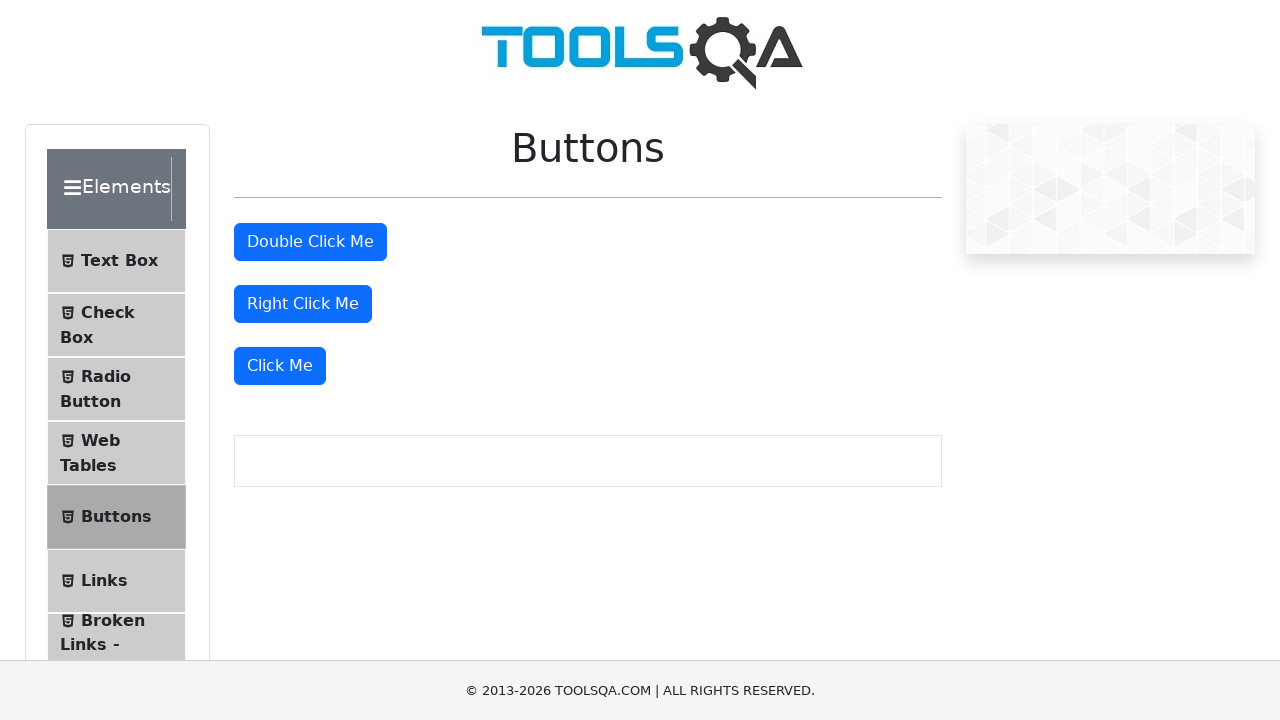

Performed double-click action on the button at (310, 242) on #doubleClickBtn
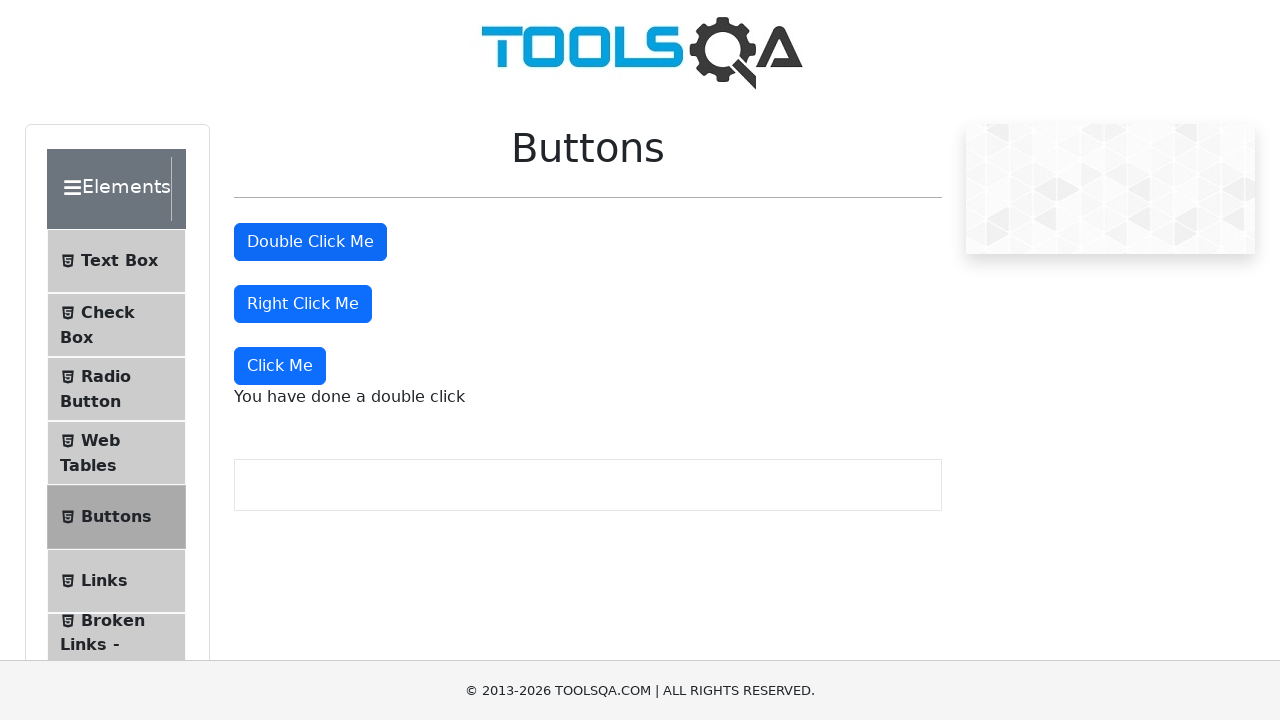

Success message appeared after double-click
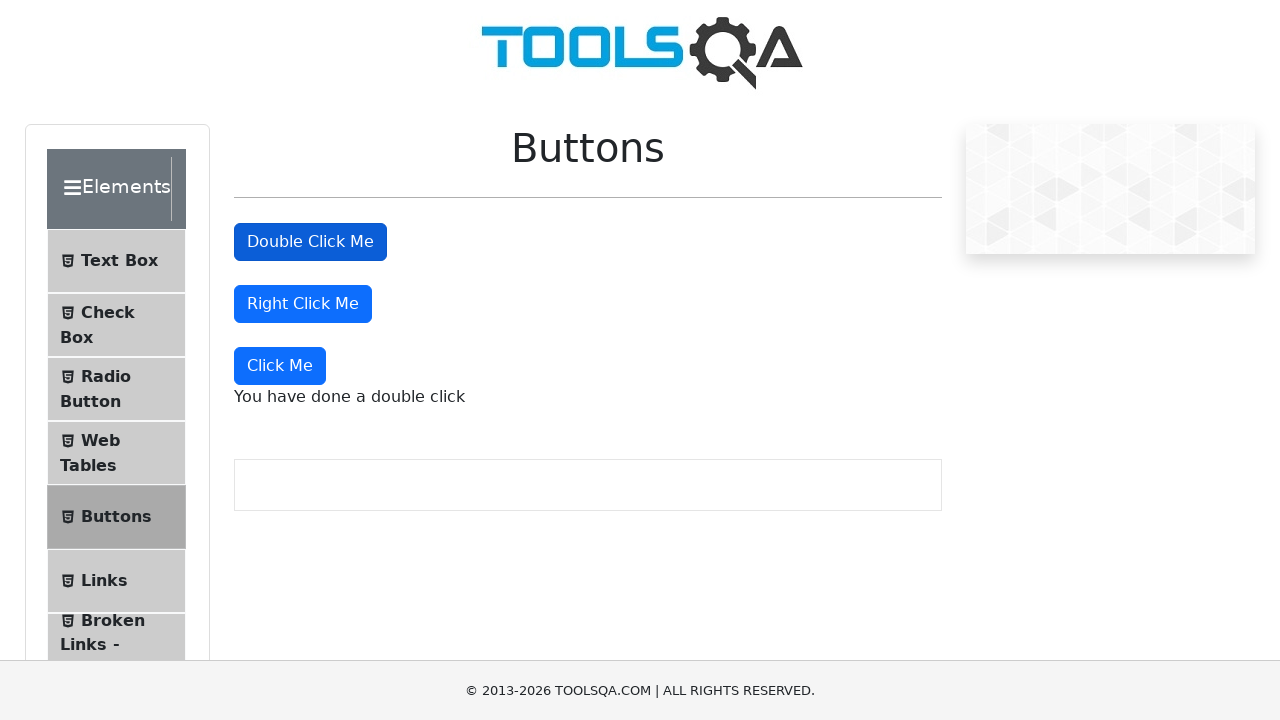

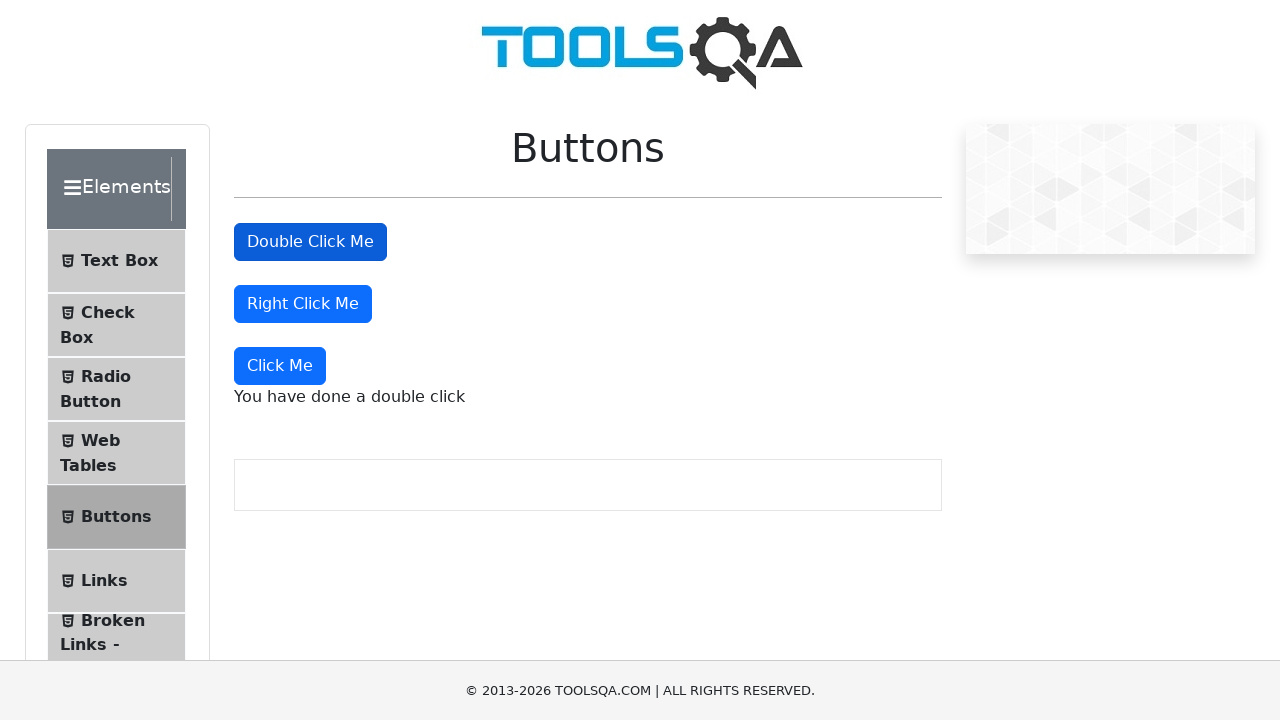